Navigates to DemoQA homepage, scrolls to the Book Store Application element, and clicks on it

Starting URL: https://demoqa.com/

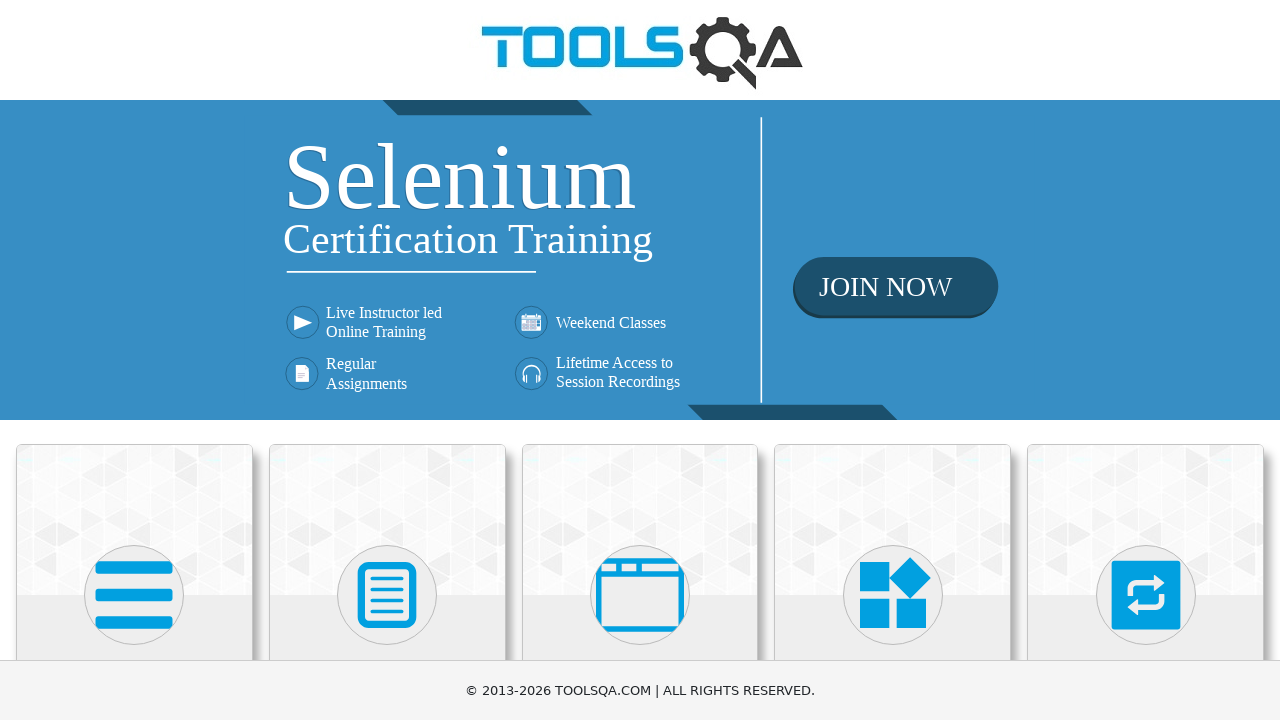

Located the Book Store Application element
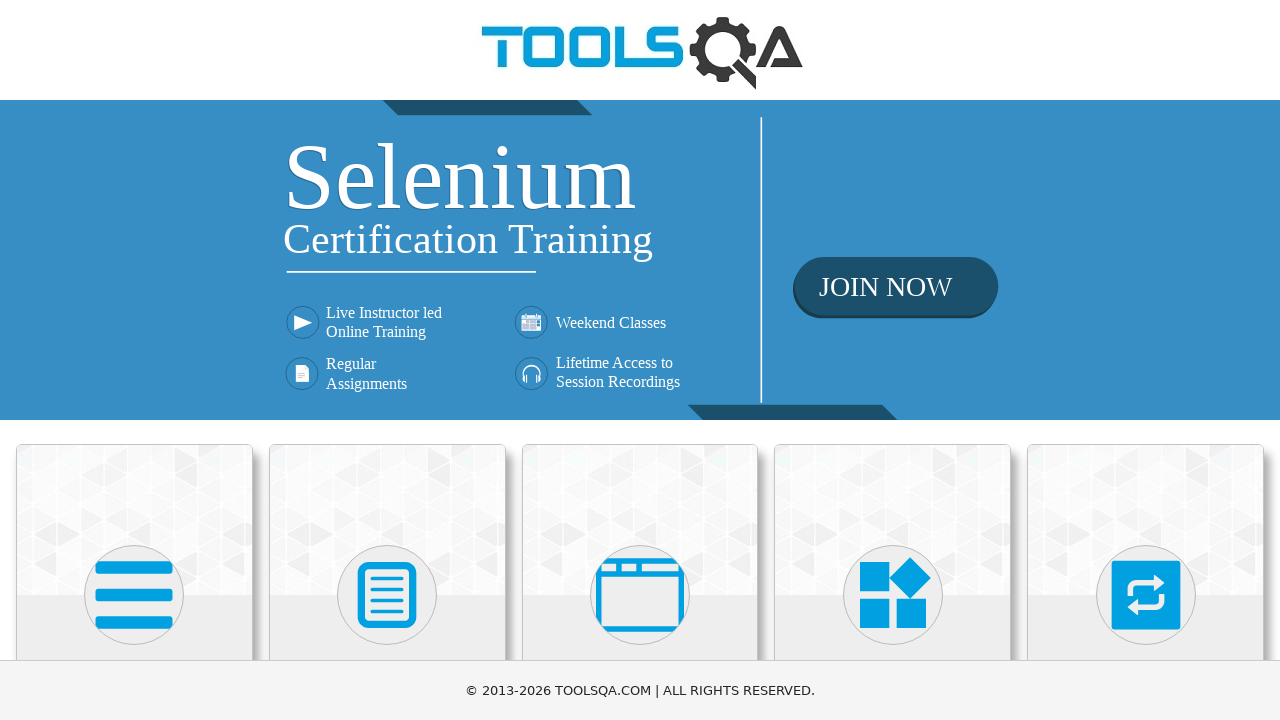

Scrolled to the Book Store Application element
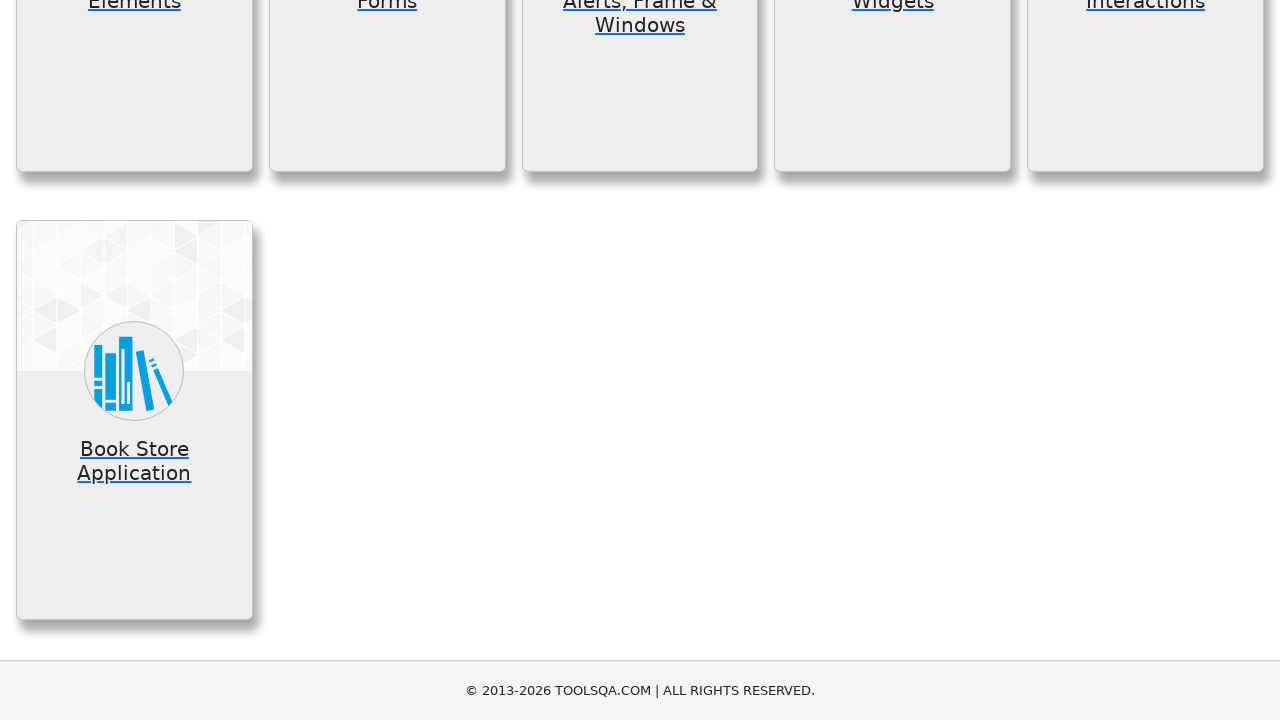

Clicked on the Book Store Application element at (134, 461) on text='Book Store Application'
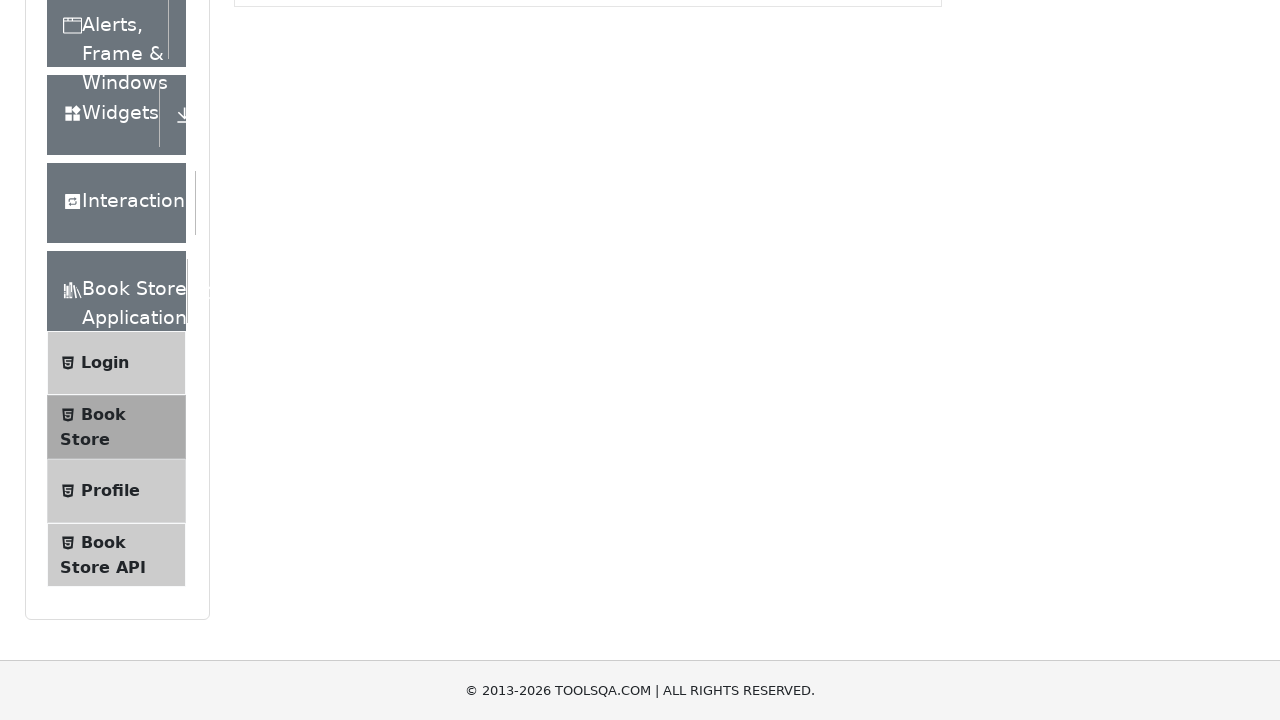

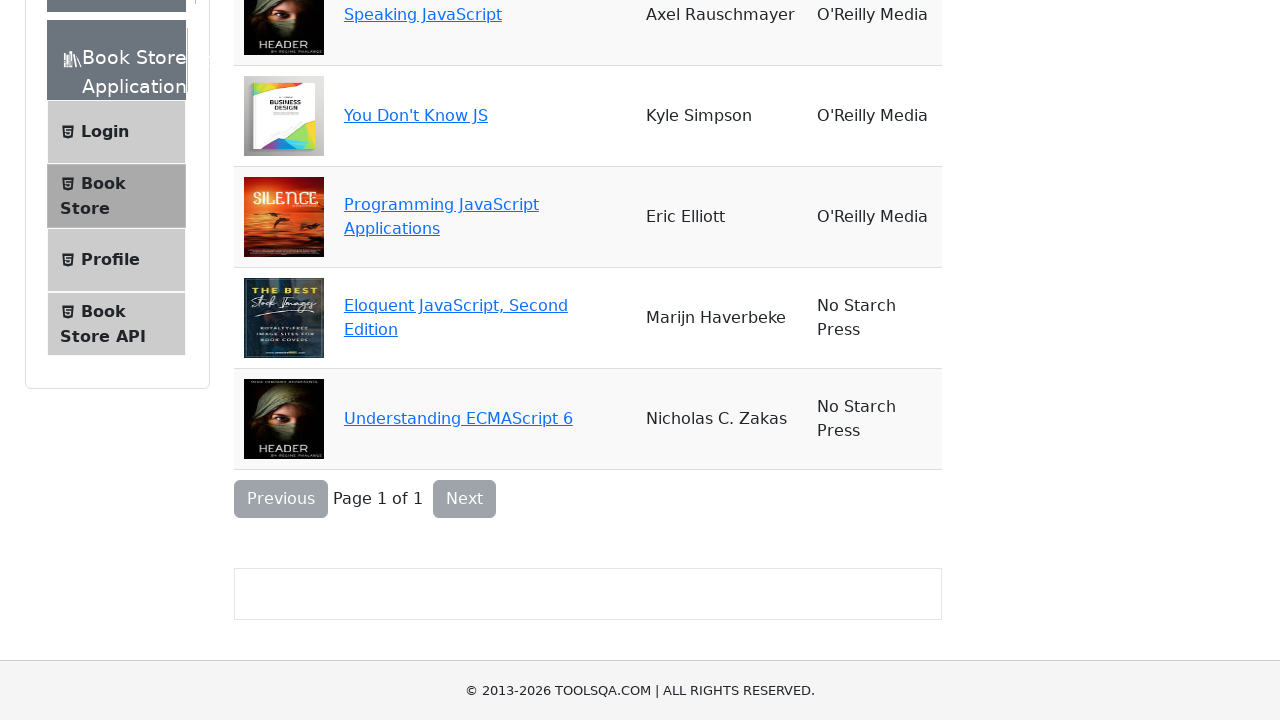